Tests a forced mouse click on the "Get started" button, bypassing actionability checks

Starting URL: https://playwright.dev/

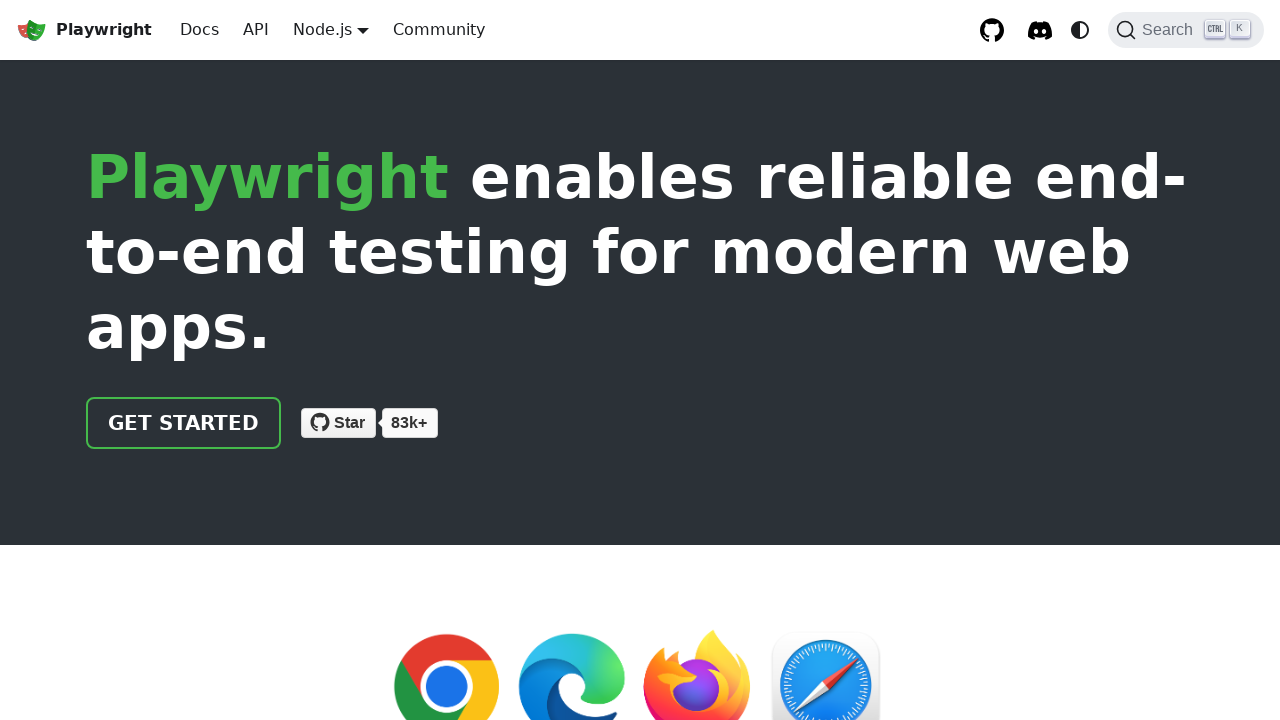

Navigated to https://playwright.dev/
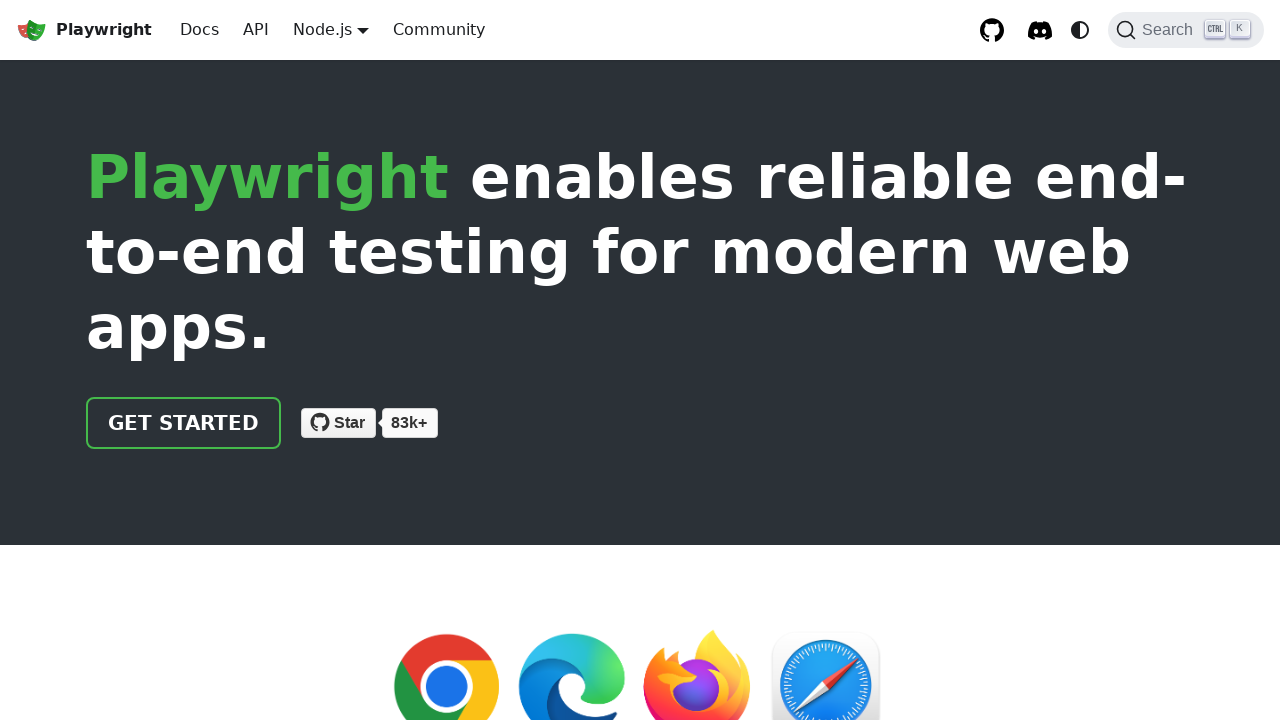

Force clicked 'Get started' button, bypassing actionability checks at (184, 423) on internal:text="Get started"i
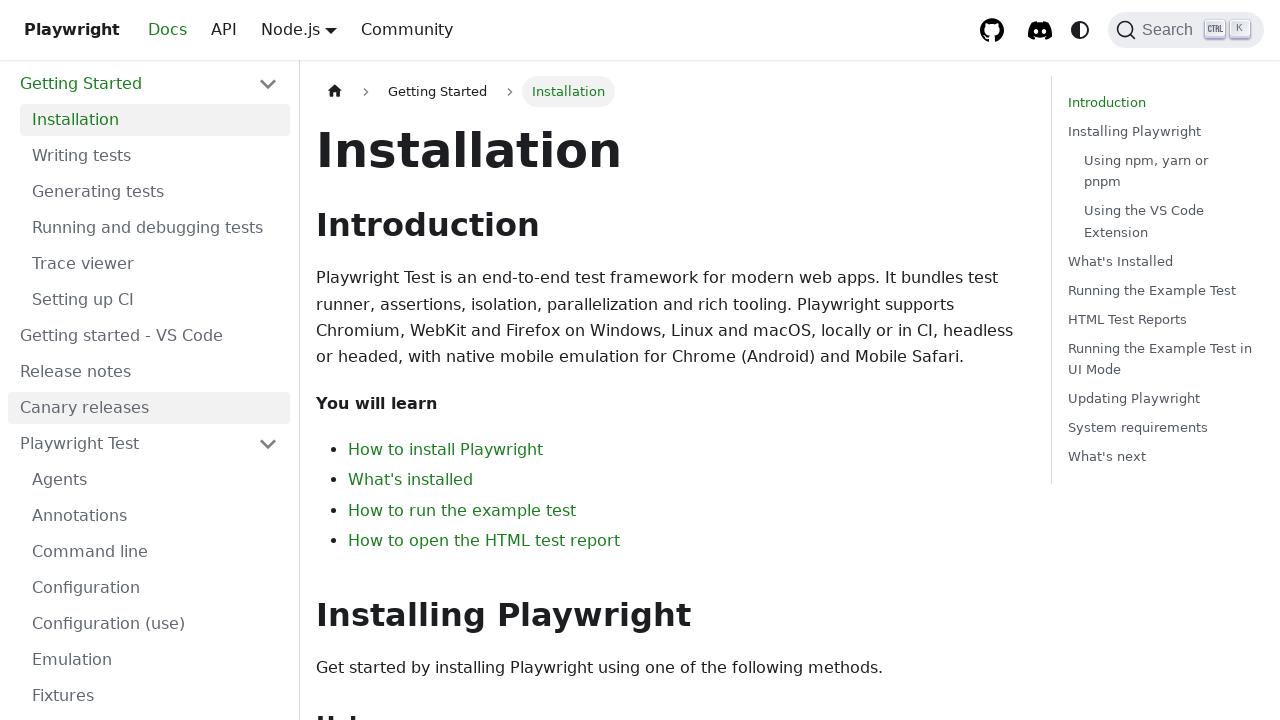

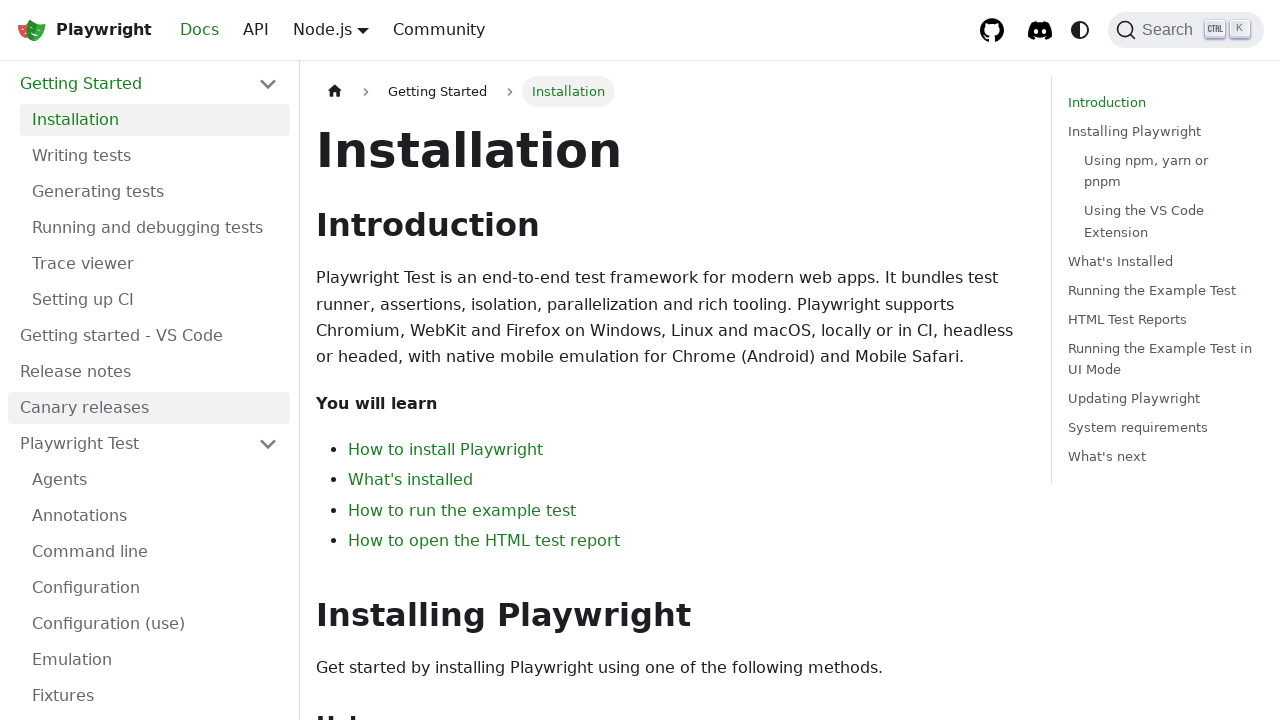